Tests form validation by submitting an empty form and verifying that required field error messages appear

Starting URL: https://skryabin.com/webdriver/html/sample.html

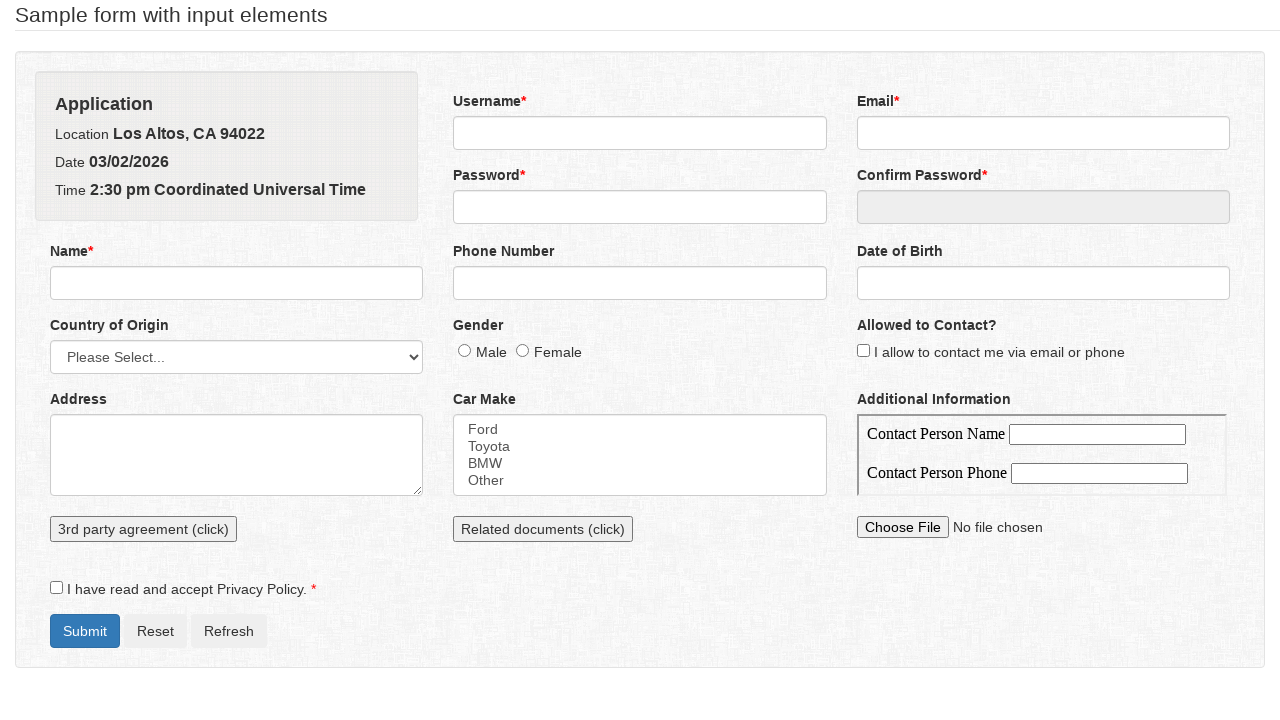

Clicked submit button without filling any required fields at (85, 631) on #formSubmit
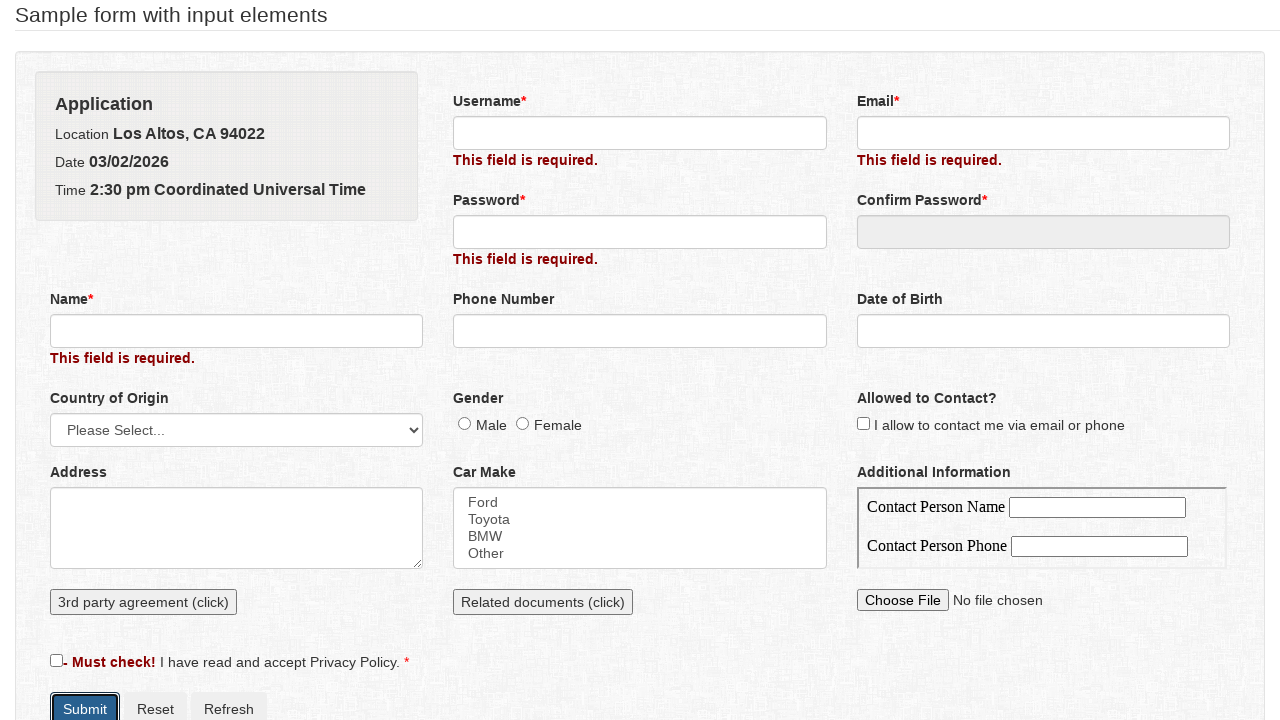

Verified that required field error message appeared
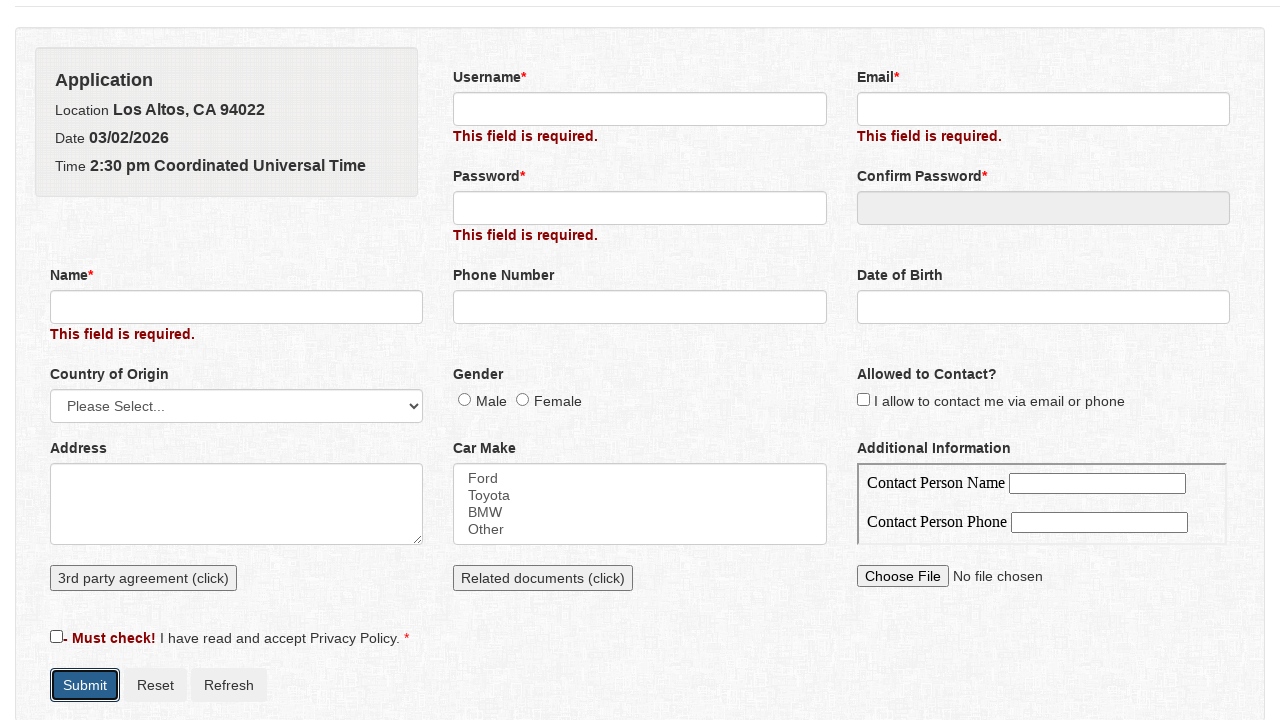

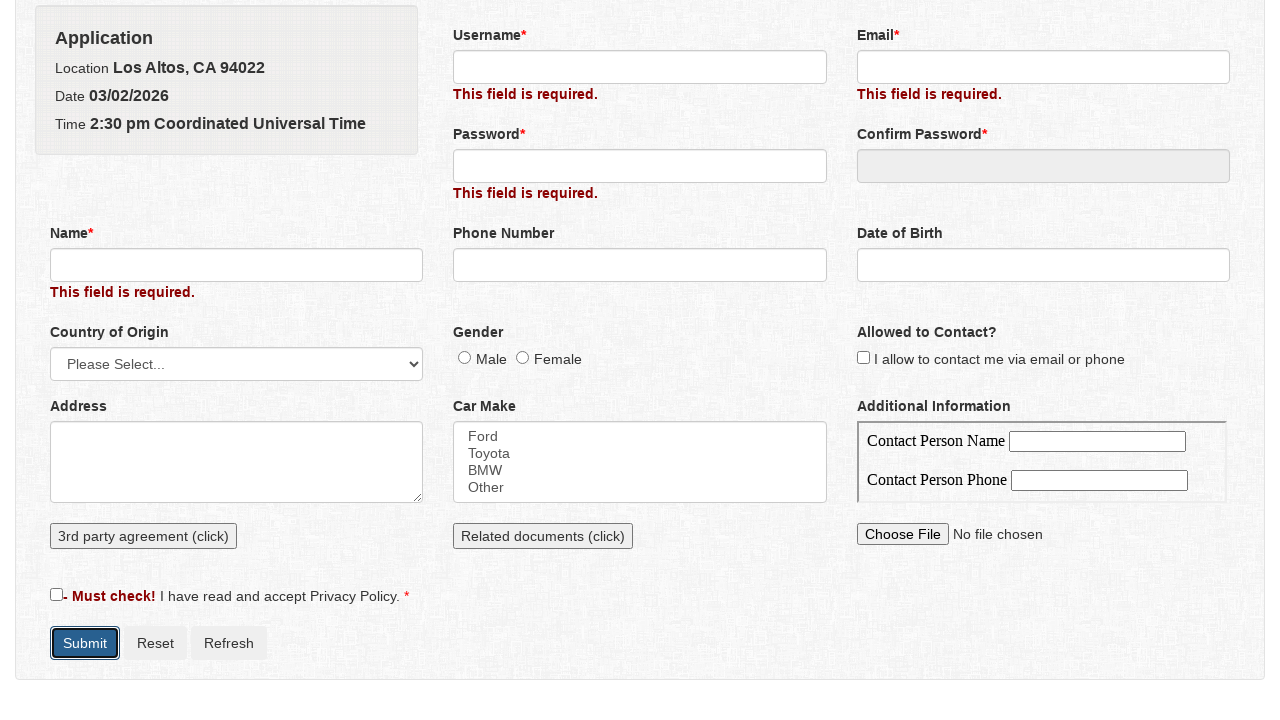